Tests adding and removing elements by clicking the Add Element button and then clicking the Delete button that appears

Starting URL: https://the-internet.herokuapp.com/add_remove_elements/

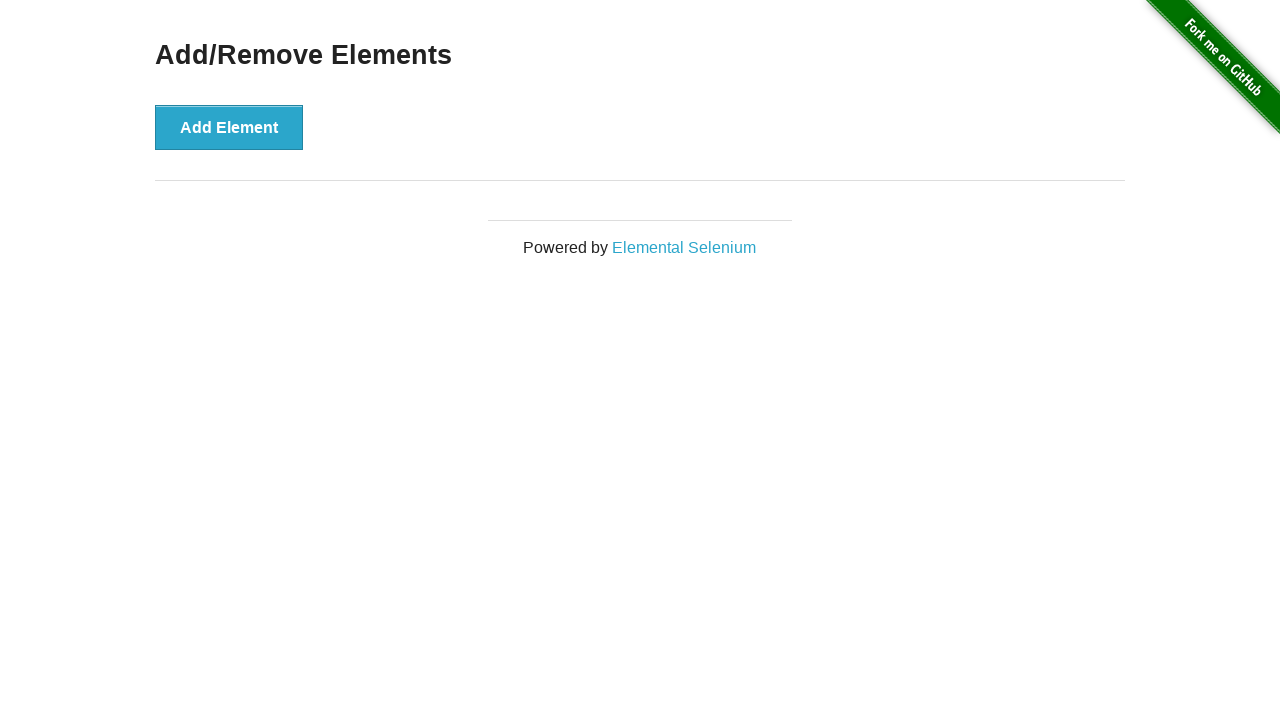

Clicked Add Element button at (229, 127) on xpath=//button[text()='Add Element']
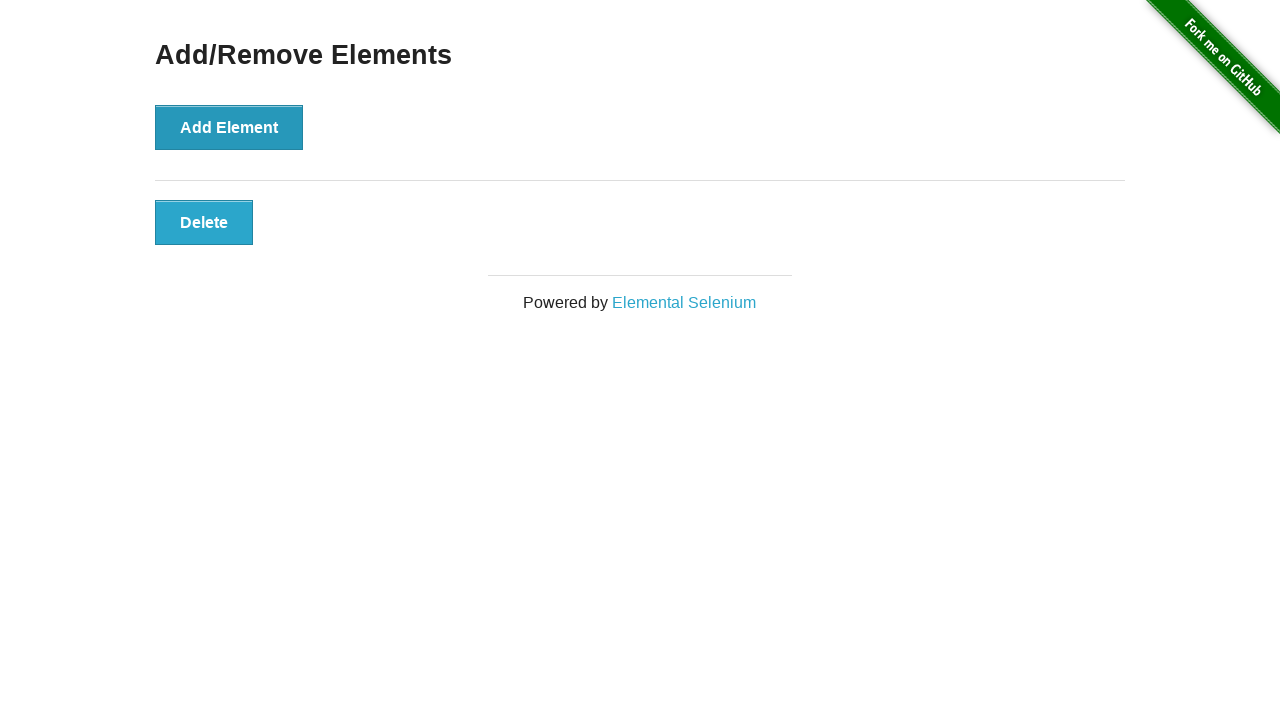

Delete button appeared after adding element
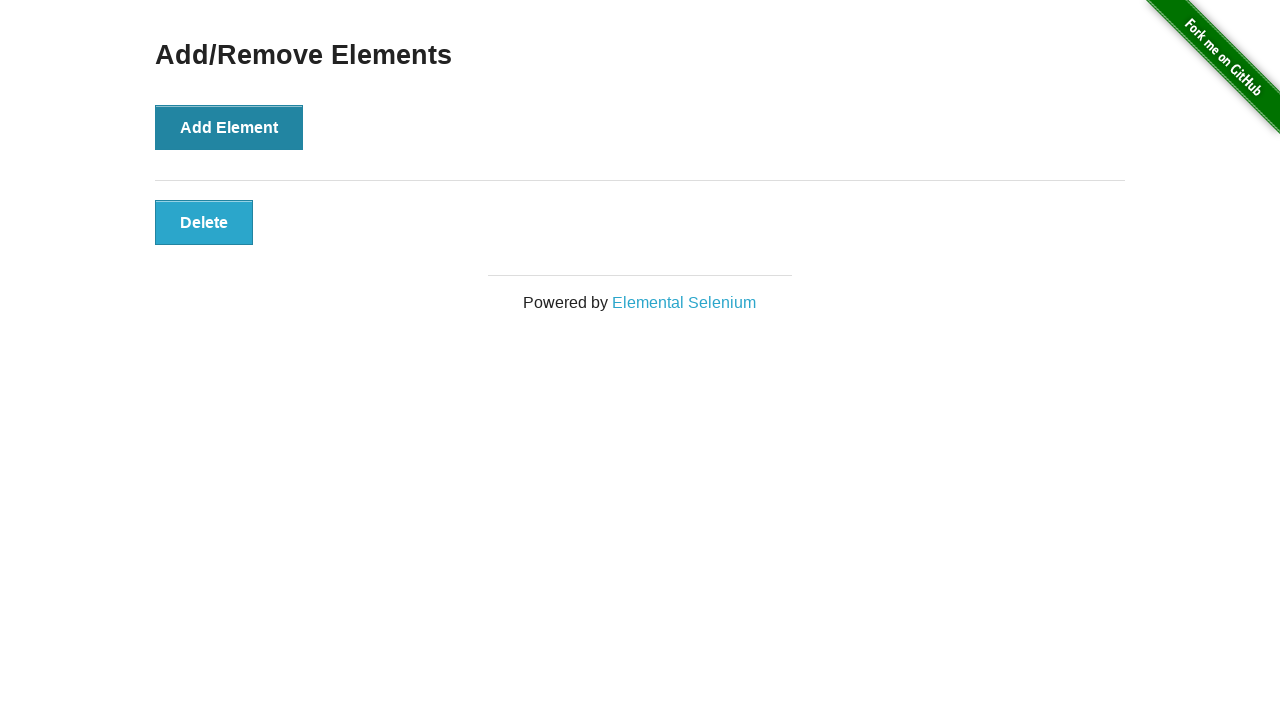

Clicked Delete button to remove element at (204, 222) on xpath=//button[text()='Delete']
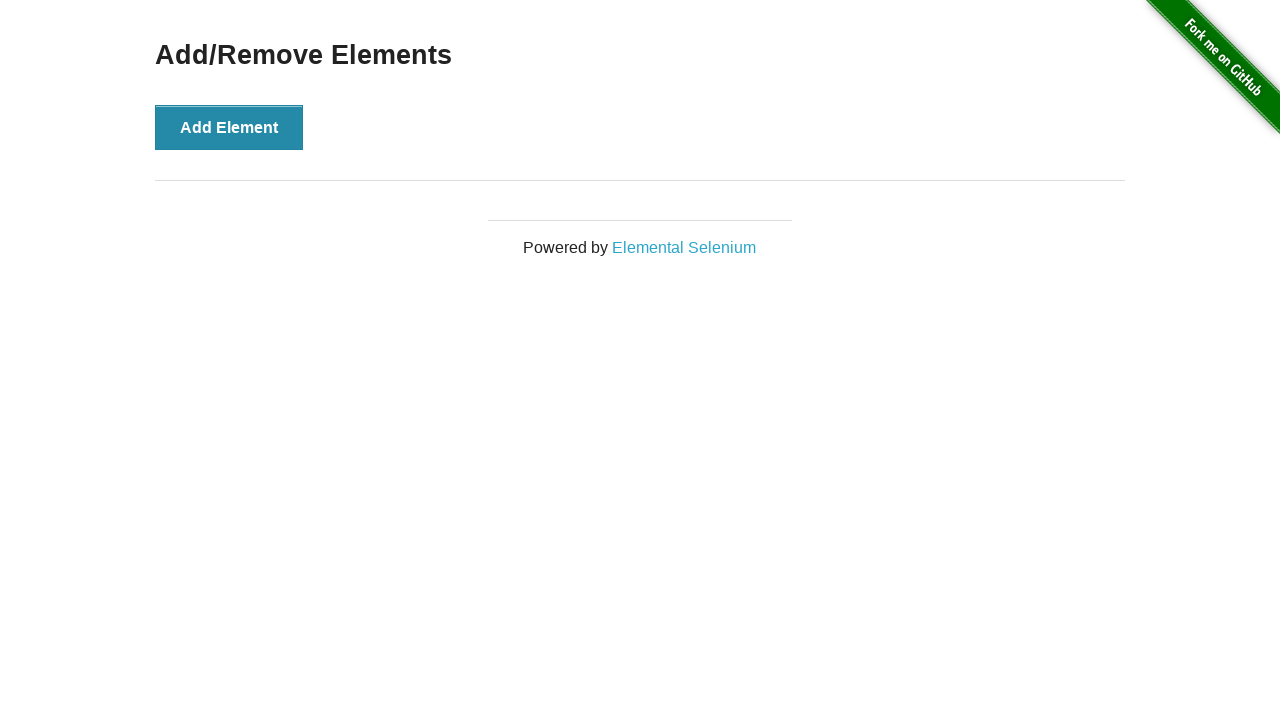

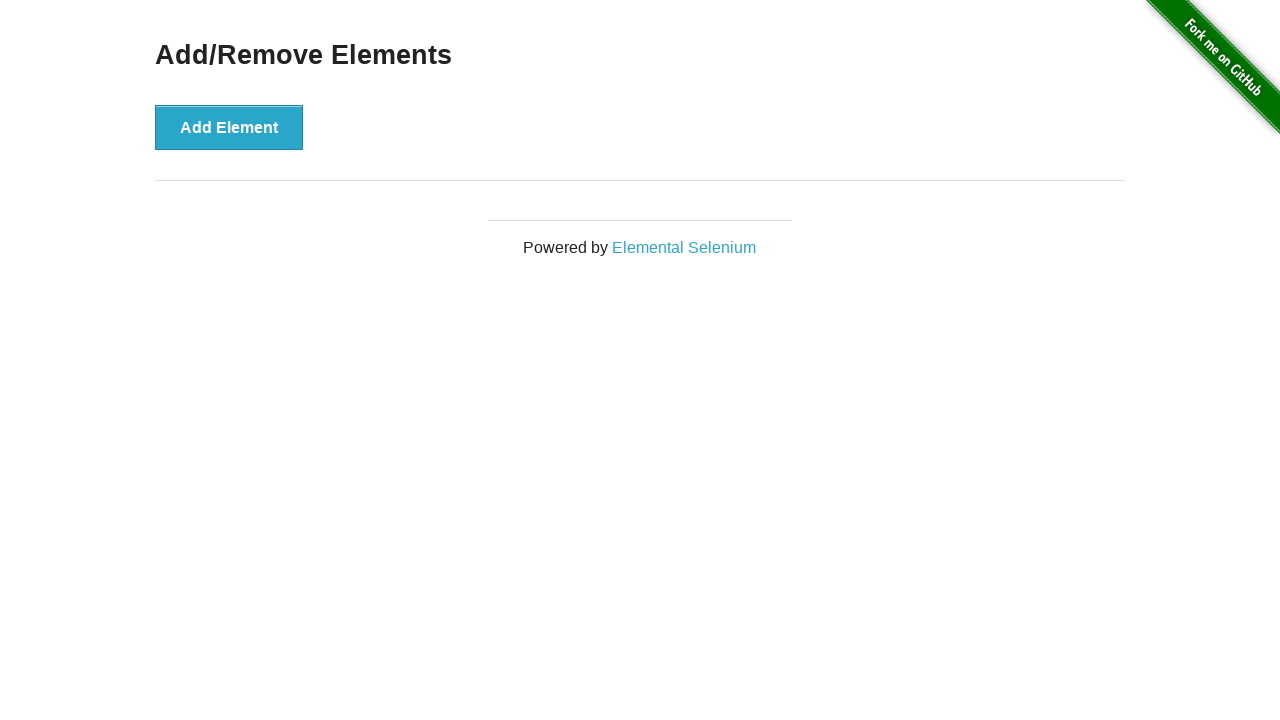